Navigates to Zee5 streaming website and clicks on the search input field

Starting URL: https://www.zee5.com/

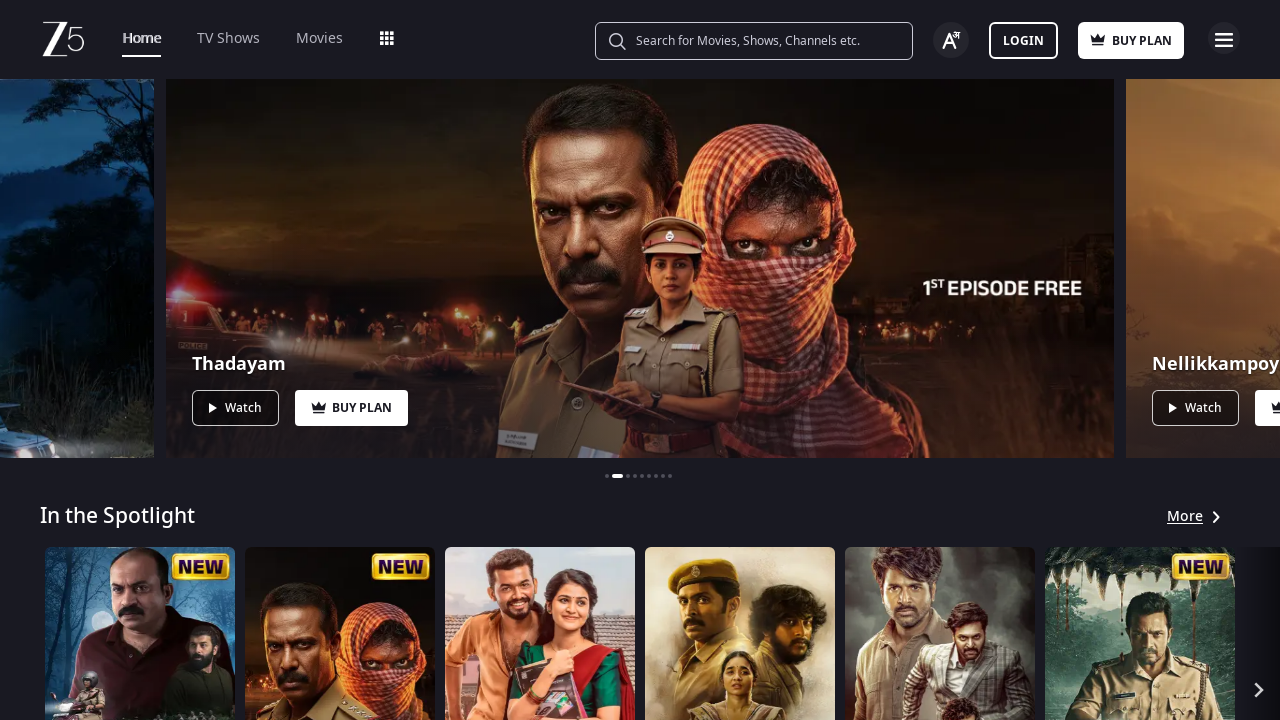

Clicked on the search input field at (752, 42) on #searchInput
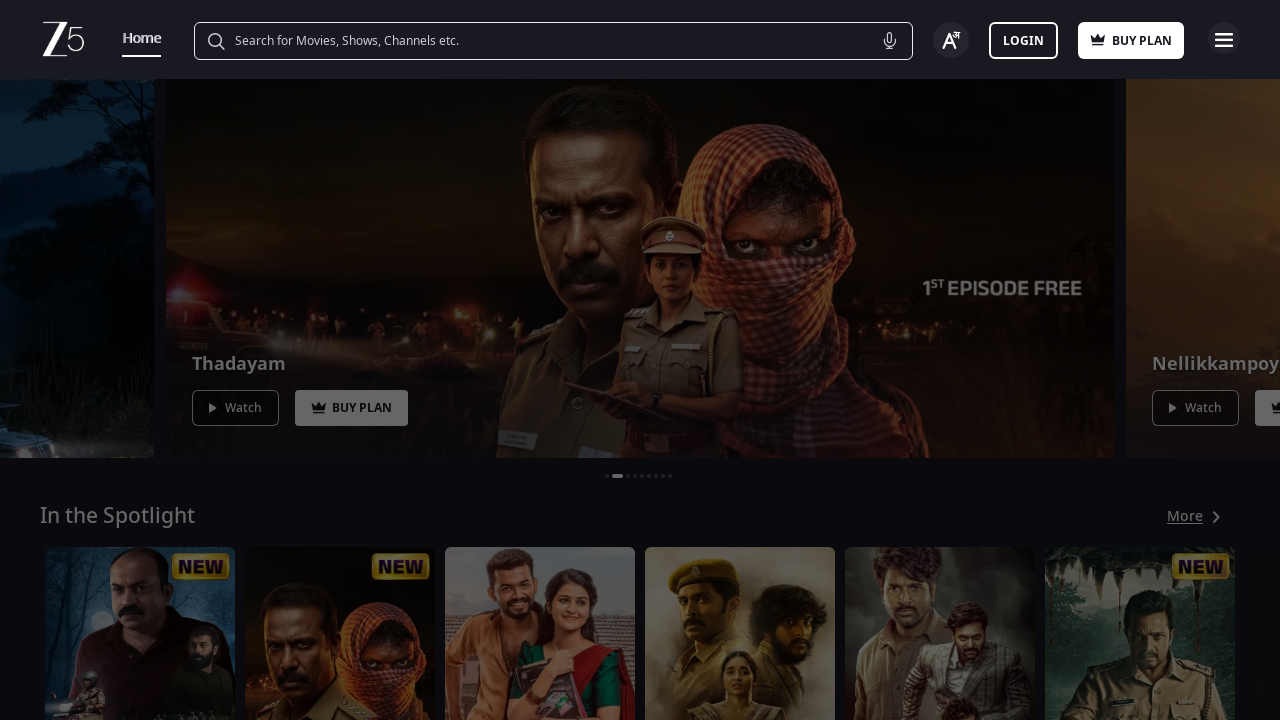

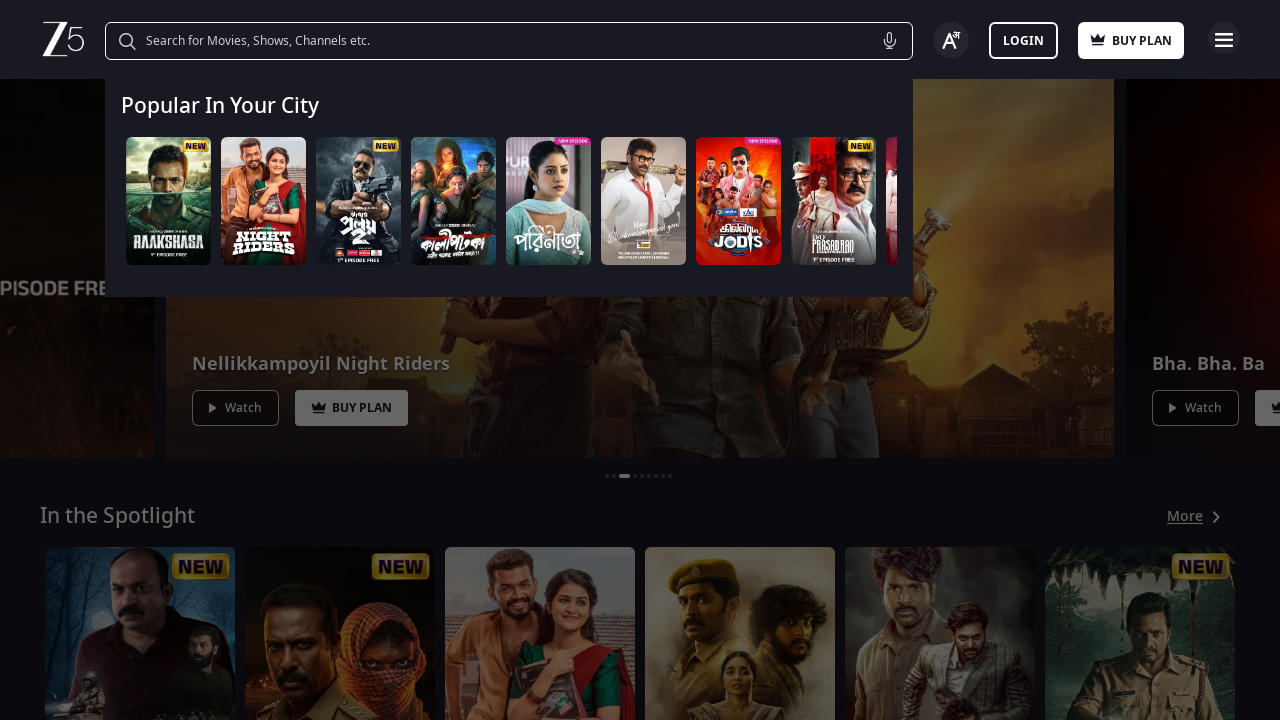